Tests checkbox enabling with a slow condition - clicks a button to enable a disabled checkbox, then checks it

Starting URL: http://omayo.blogspot.com/

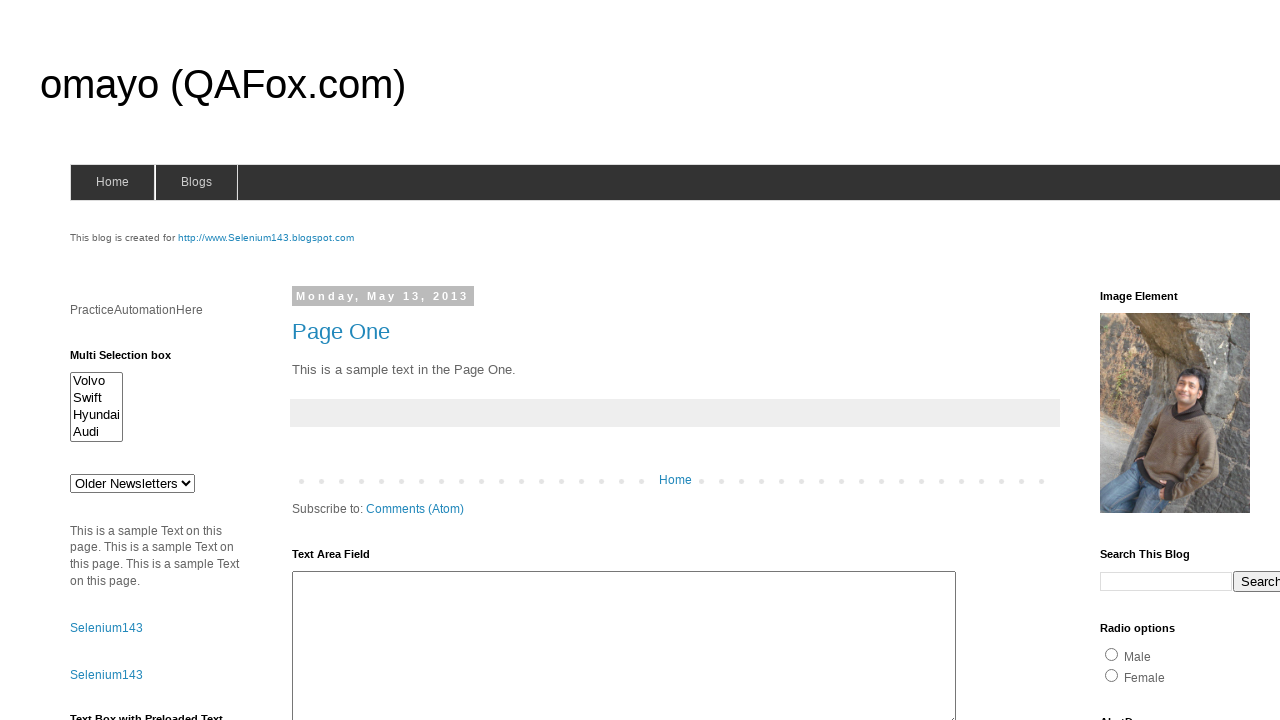

Located the disabled checkbox element
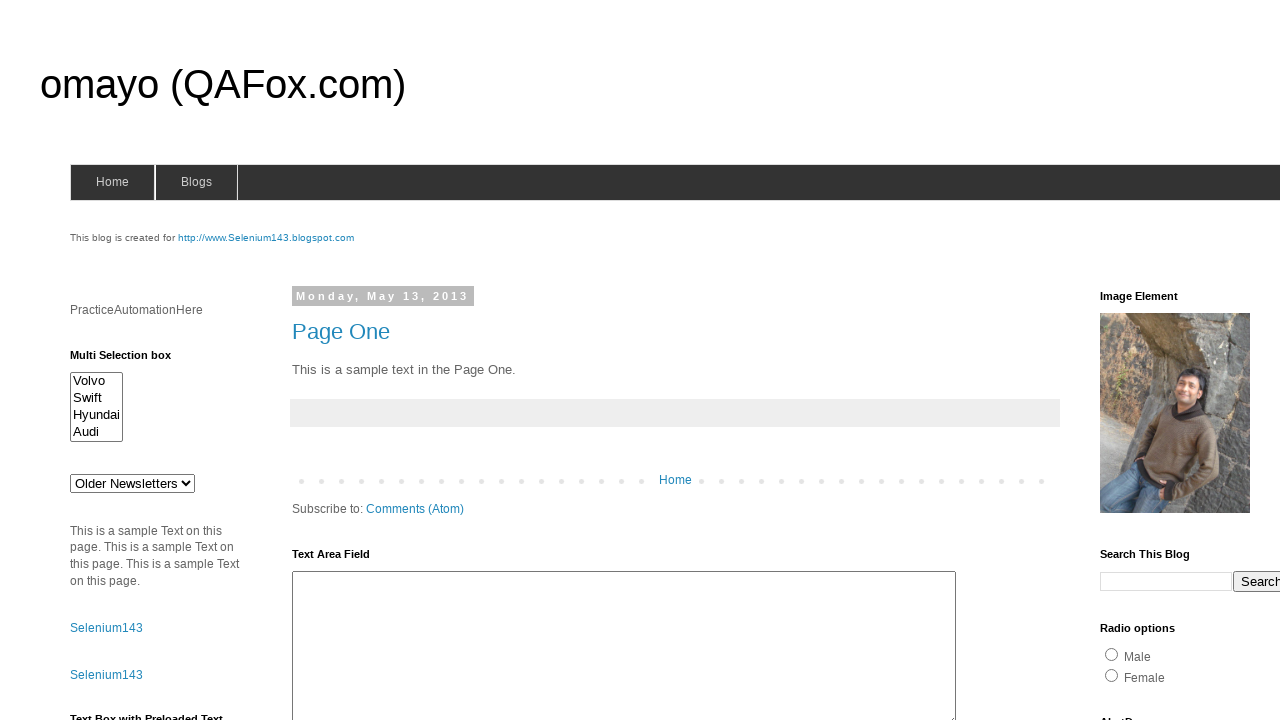

Clicked 'Check this' button to enable checkbox at (109, 528) on xpath=//button[normalize-space()="Check this"]
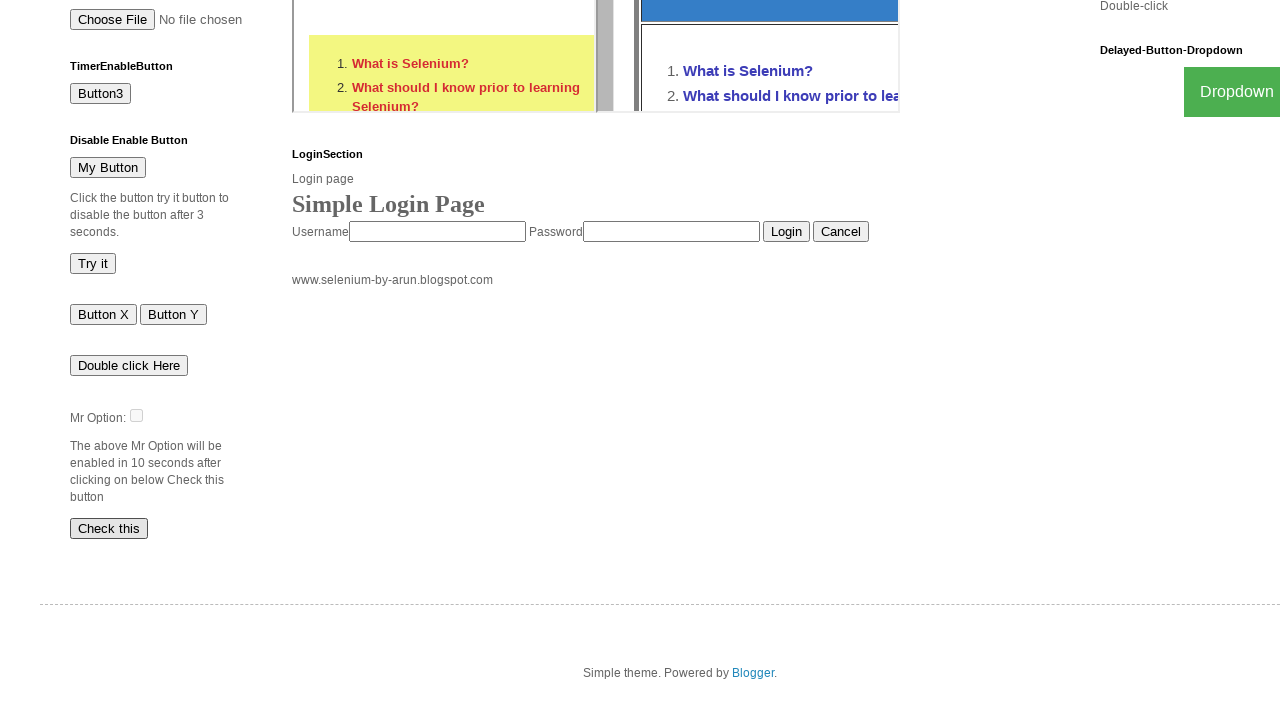

Checked the now-enabled checkbox at (56, 415) on xpath=//input[@id="dte"]
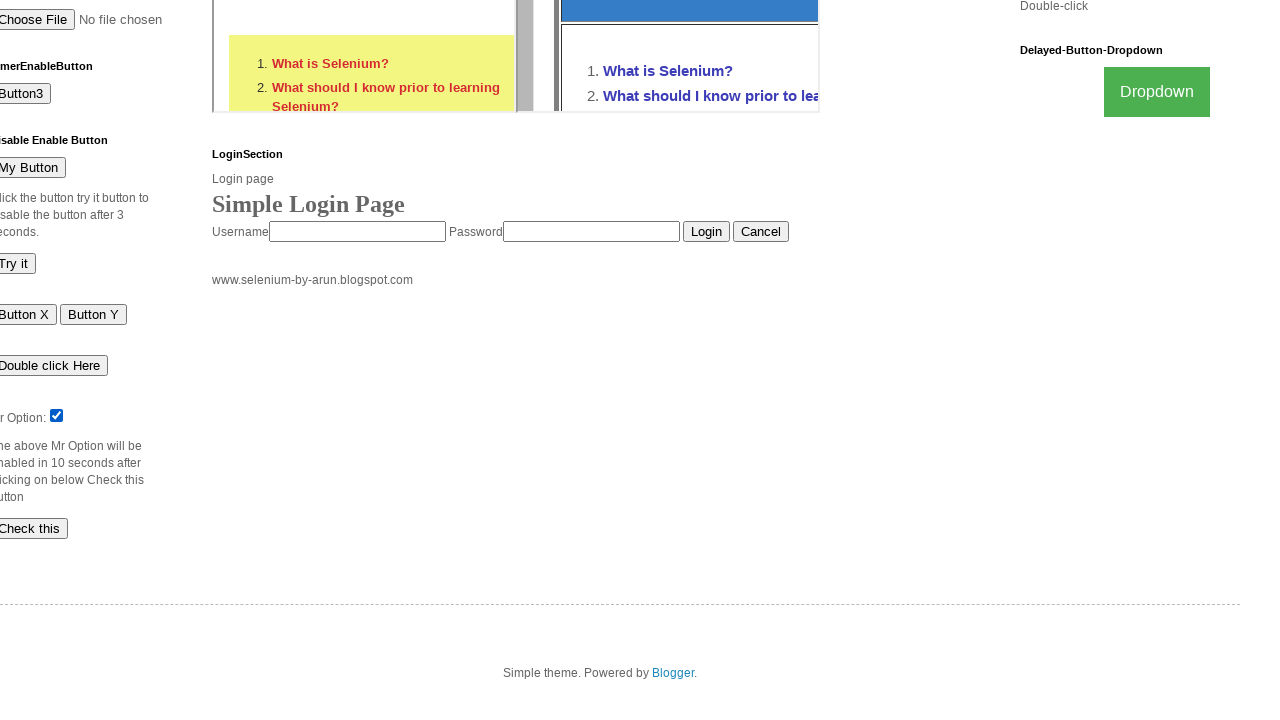

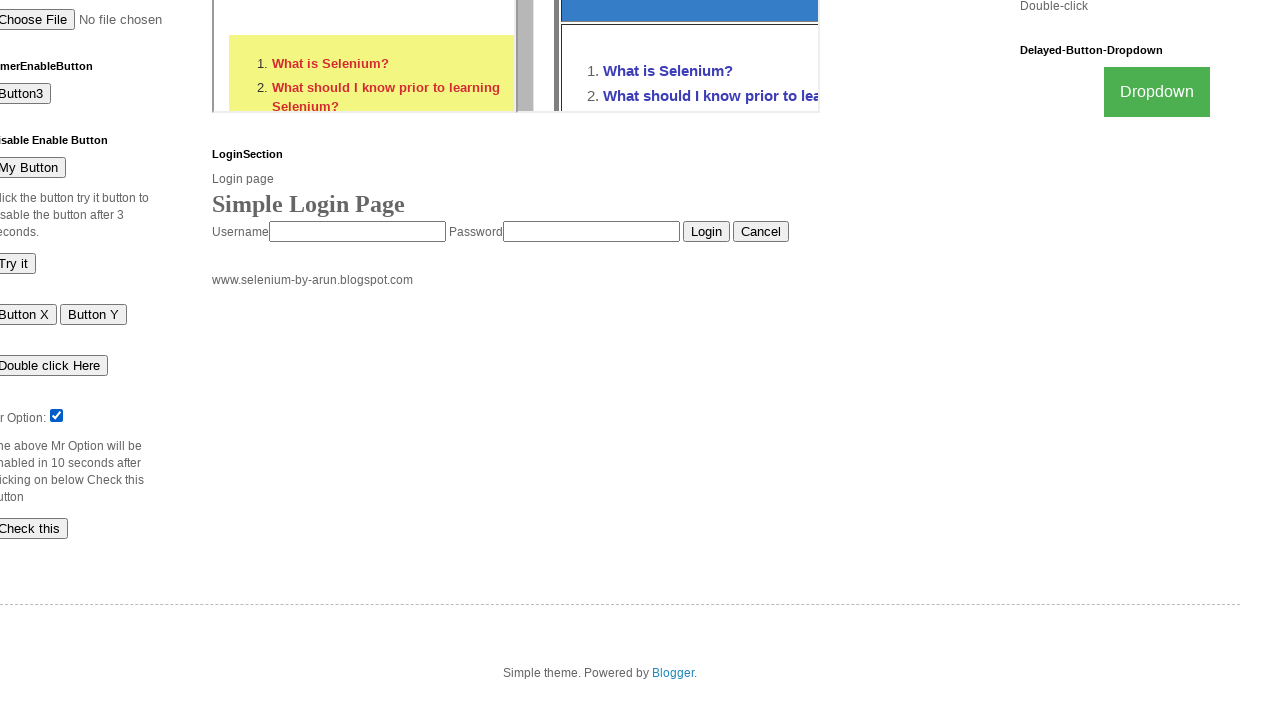